Tests checkbox functionality on a practice website by clicking various checkbox options including Basic, Ajax, Java, Python, Javascript, and Others

Starting URL: https://www.leafground.com/checkbox.xhtml

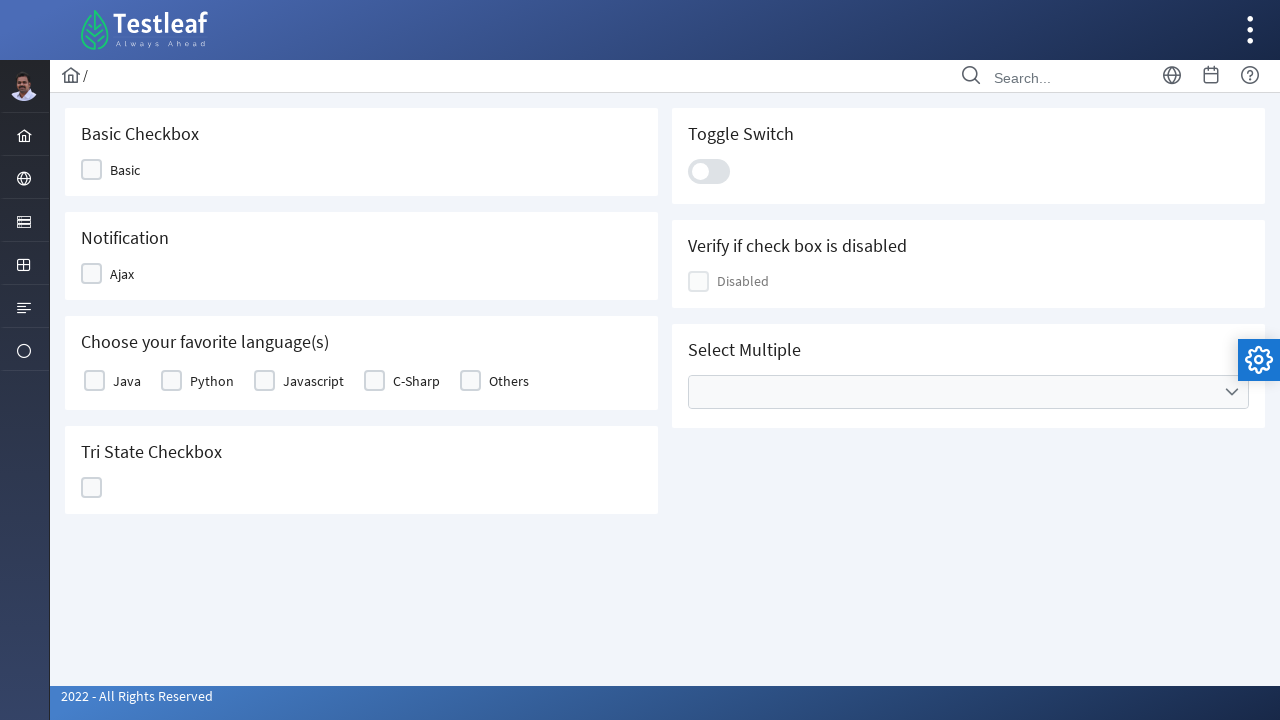

Clicked Basic checkbox at (125, 170) on xpath=//span[text()='Basic']
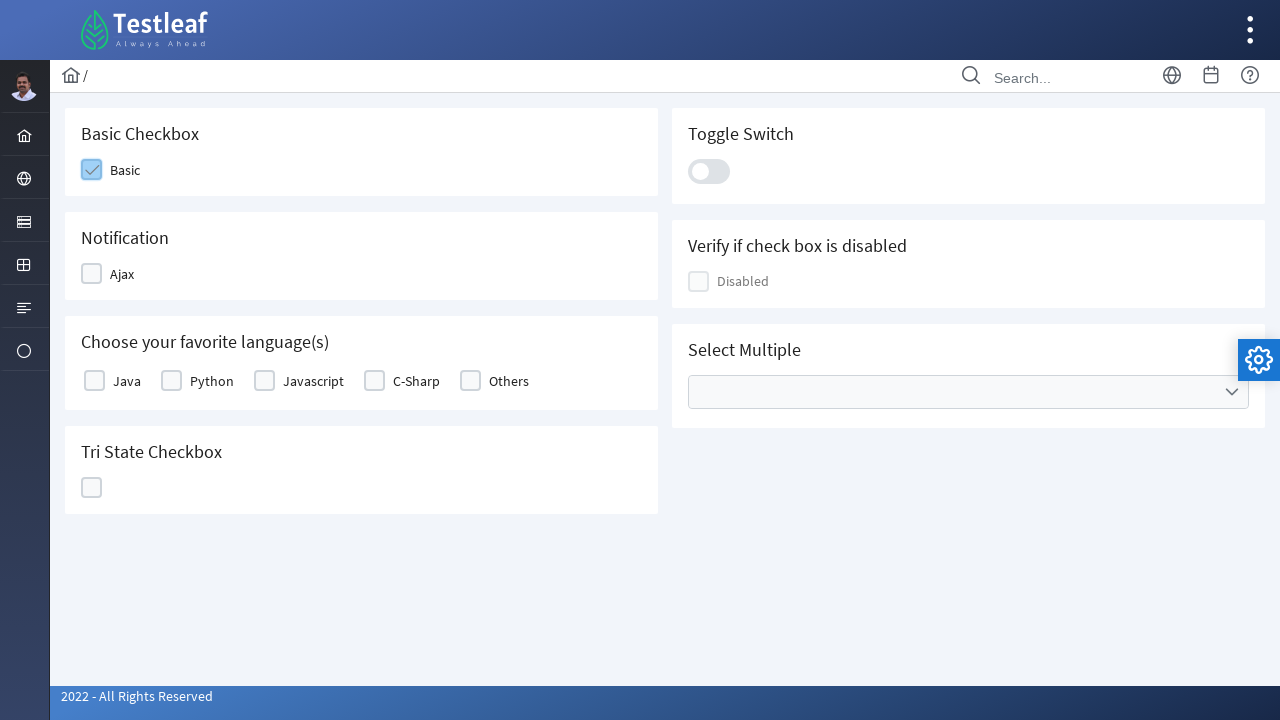

Clicked Ajax checkbox at (122, 274) on xpath=//span[text()='Ajax']
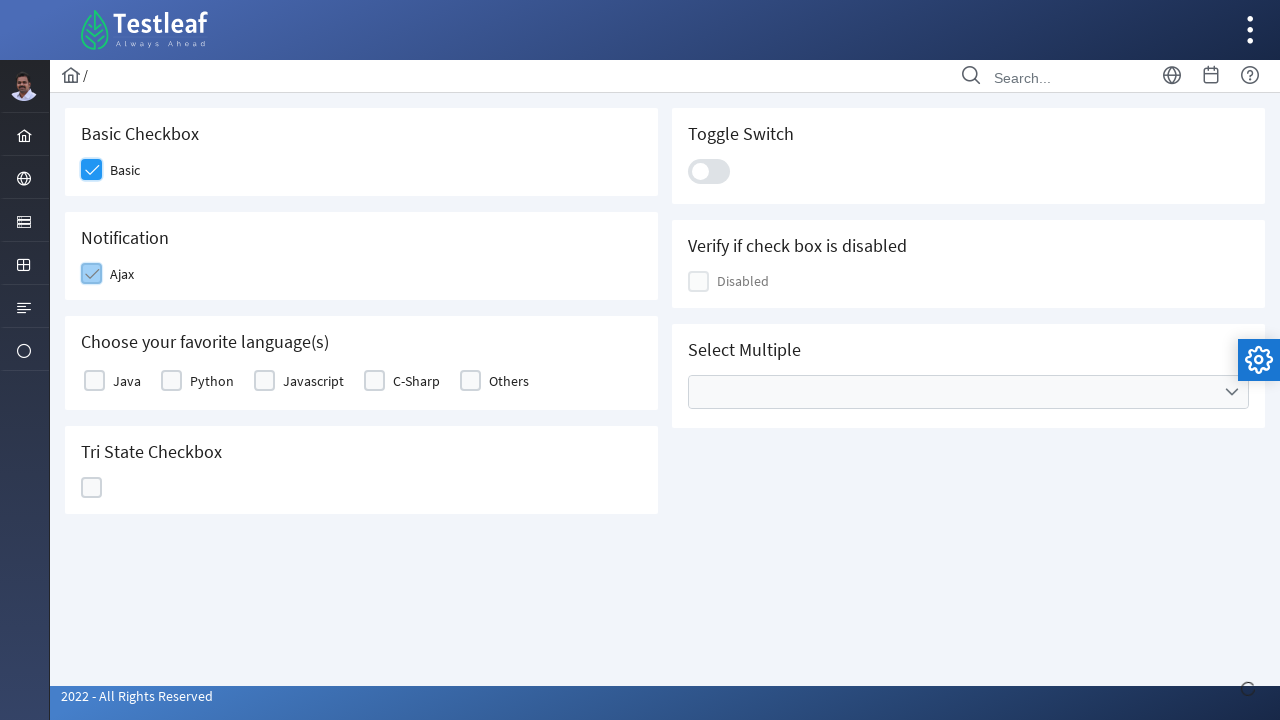

Clicked Java checkbox at (127, 381) on xpath=//label[text()='Java']
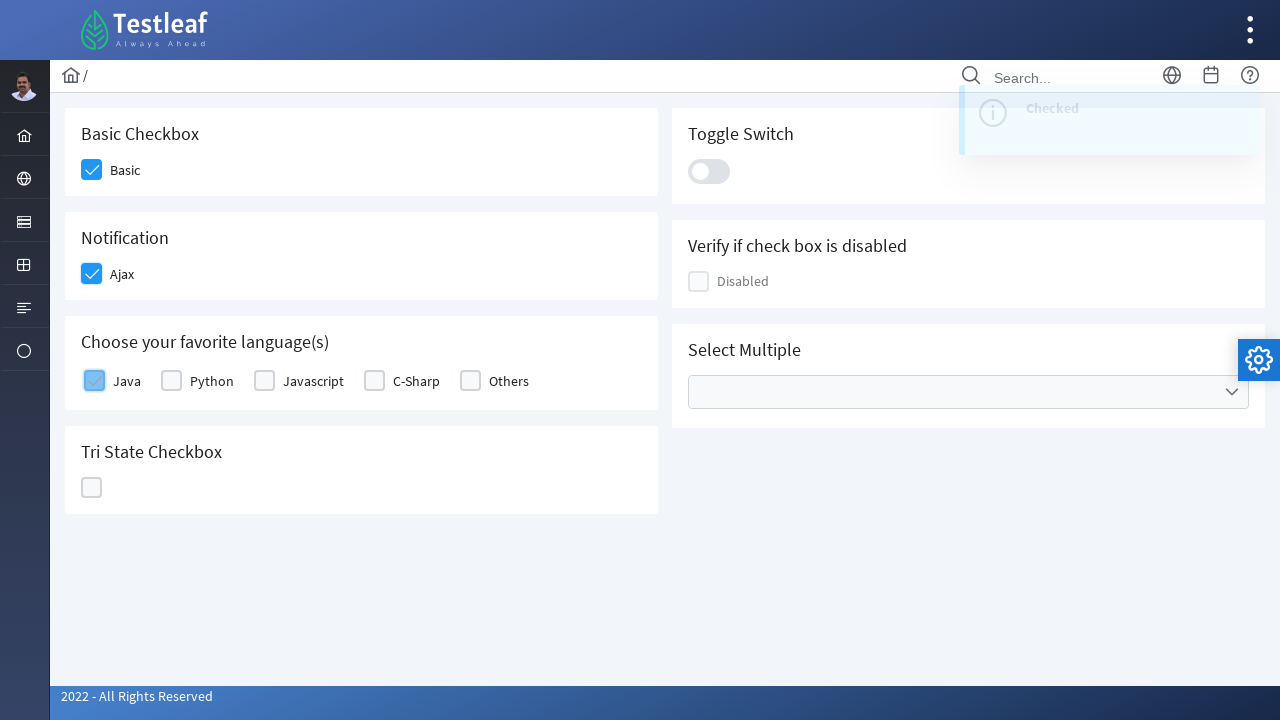

Clicked Python checkbox at (212, 381) on xpath=//label[text()='Python']
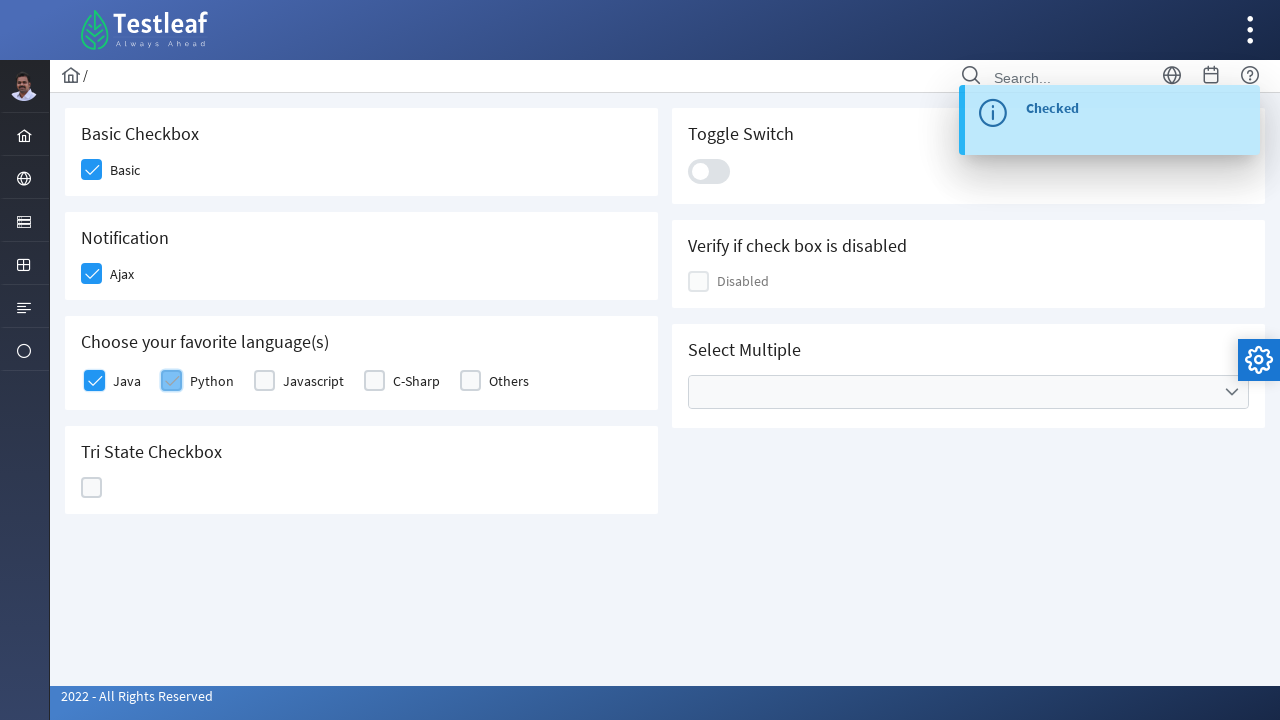

Clicked Javascript checkbox at (314, 381) on xpath=//label[text()='Javascript']
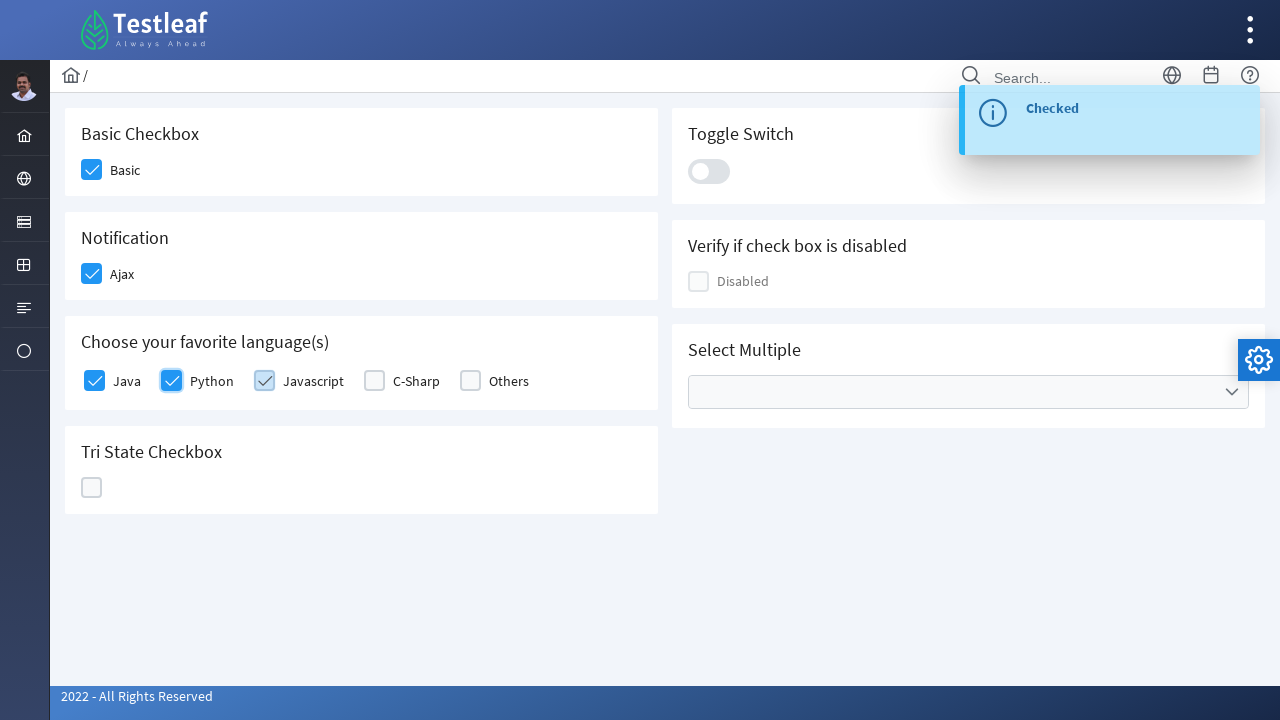

Clicked Others checkbox at (509, 381) on xpath=//label[text()='Others']
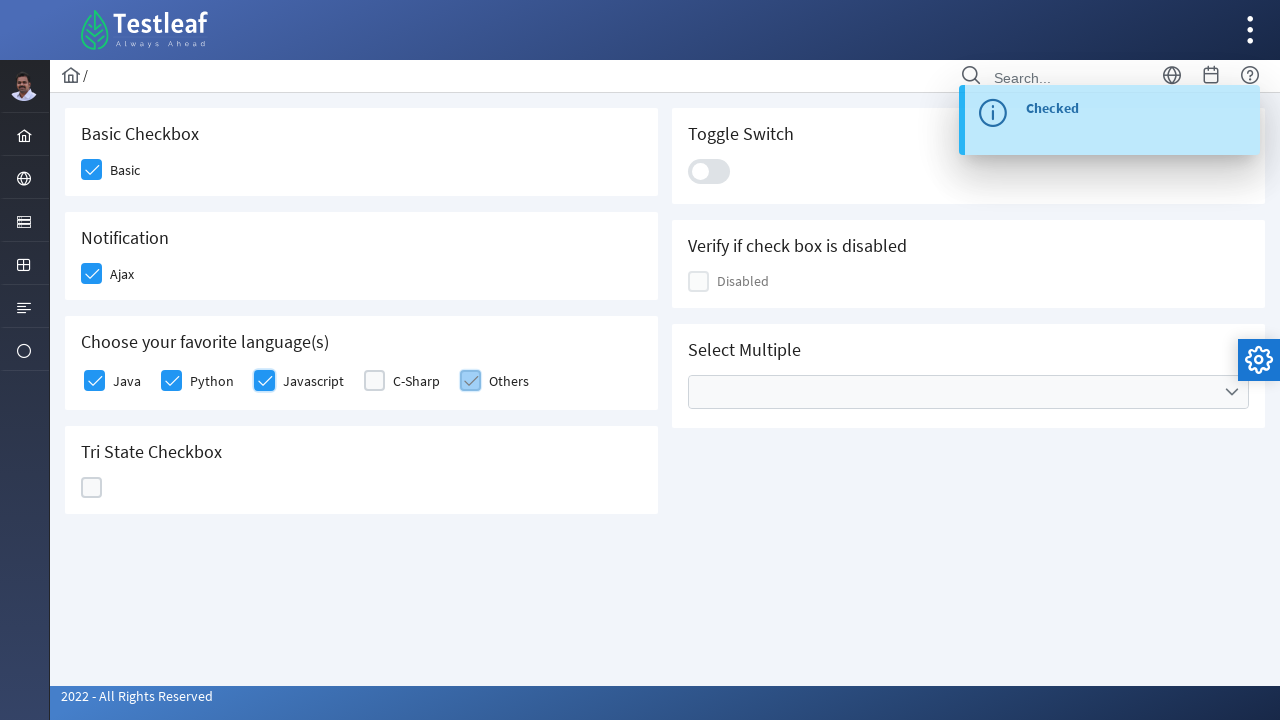

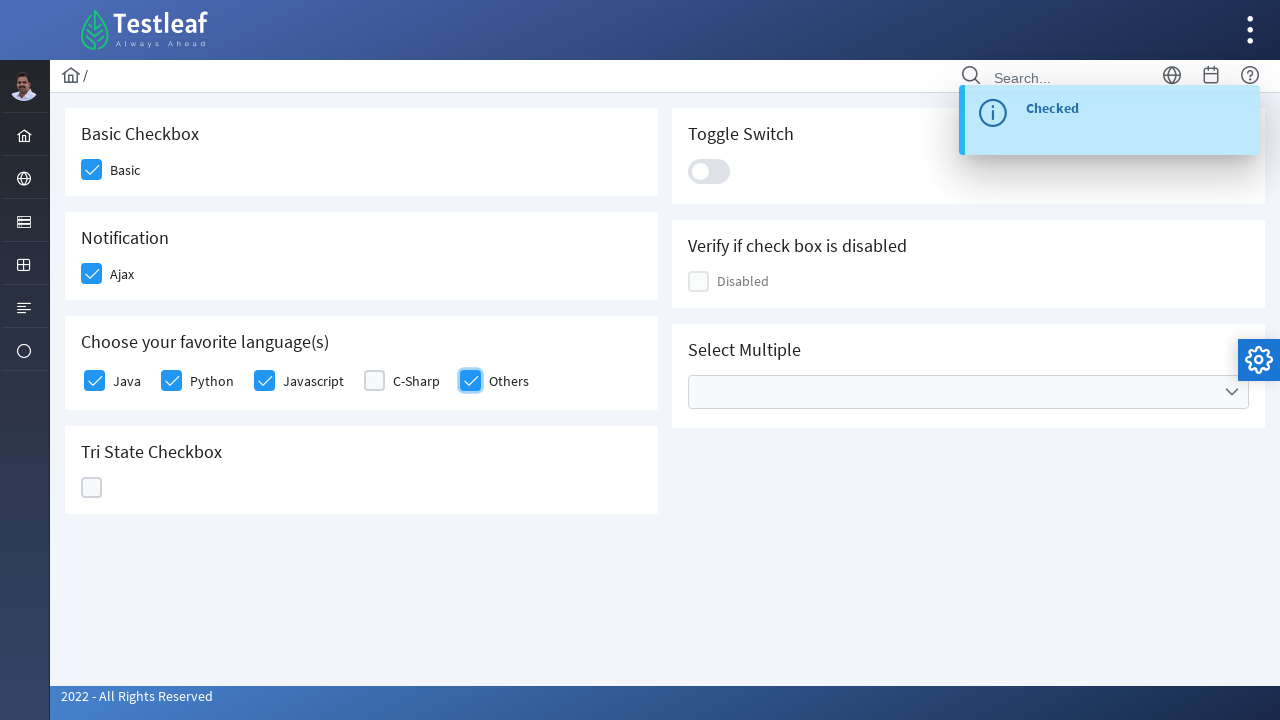